Searches for court hearing schedules on the Brazilian Federal Court (JFPR) website by selecting a date range filter, entering start and end dates, and submitting the search form to view scheduled hearings.

Starting URL: https://eproc.jfpr.jus.br/eprocV2/externo_controlador.php?acao=pauta_audiencias

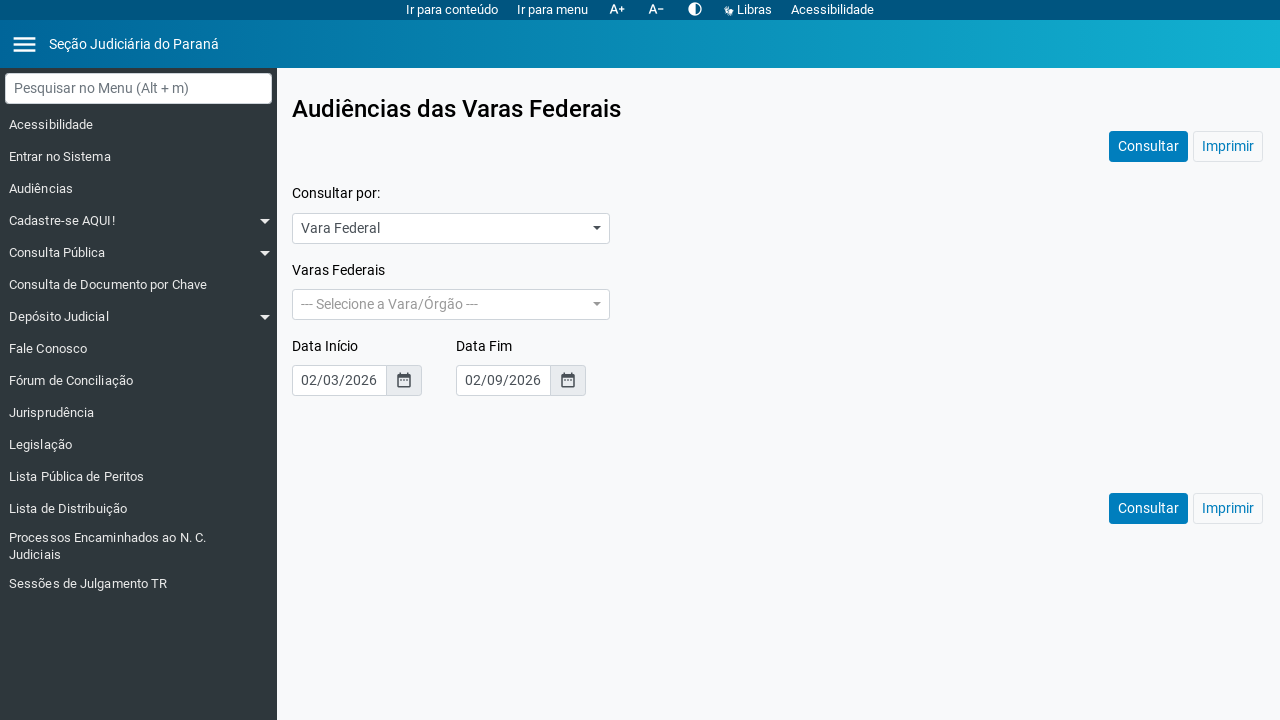

Waited for consultation filter section to load
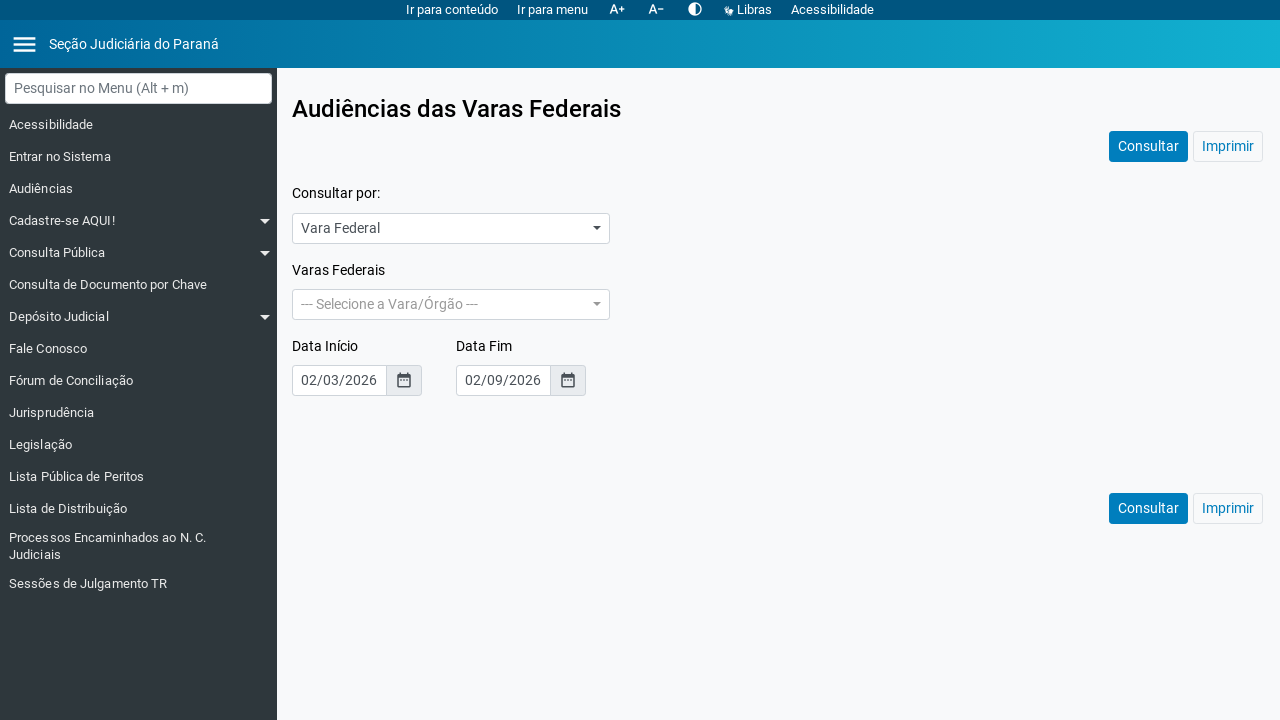

Clicked dropdown toggle to open consultation type options at (451, 228) on #divColConsultarPor .dropdown-toggle
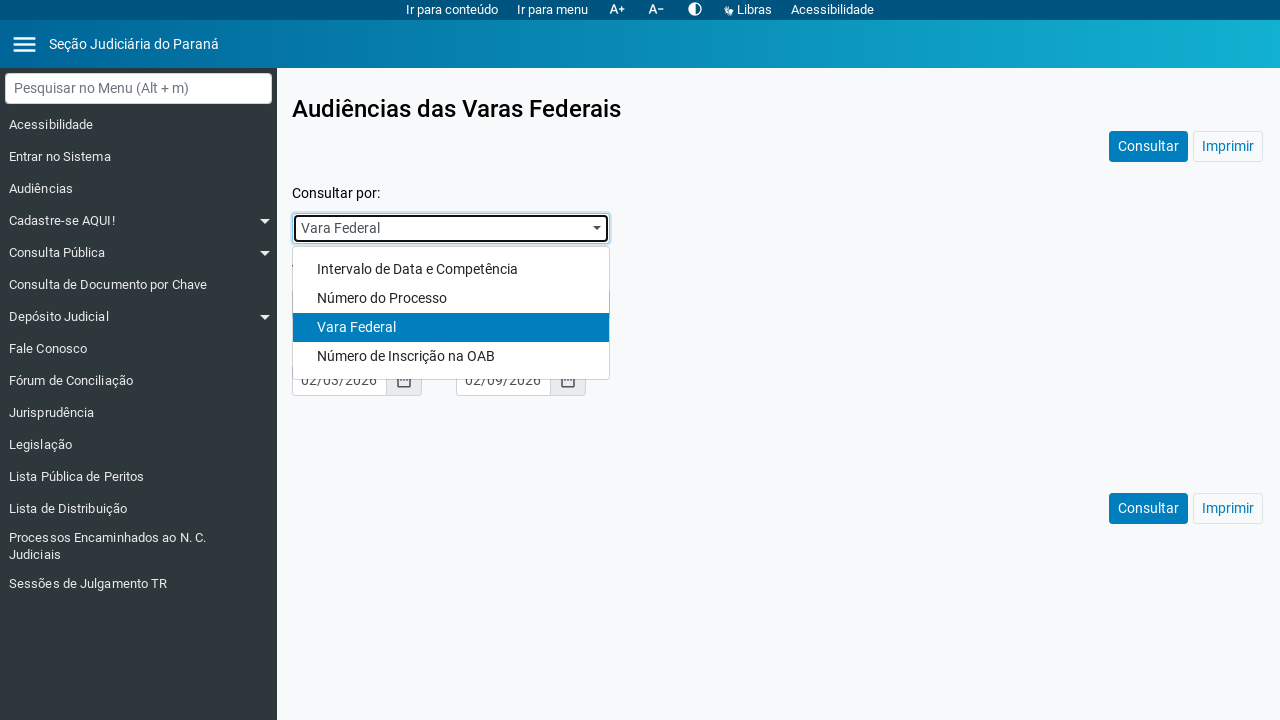

Selected 'Intervalo de Data e Competência' option from dropdown at (451, 269) on .dropdown-menu .dropdown-item:has-text('Intervalo de Data e Competência')
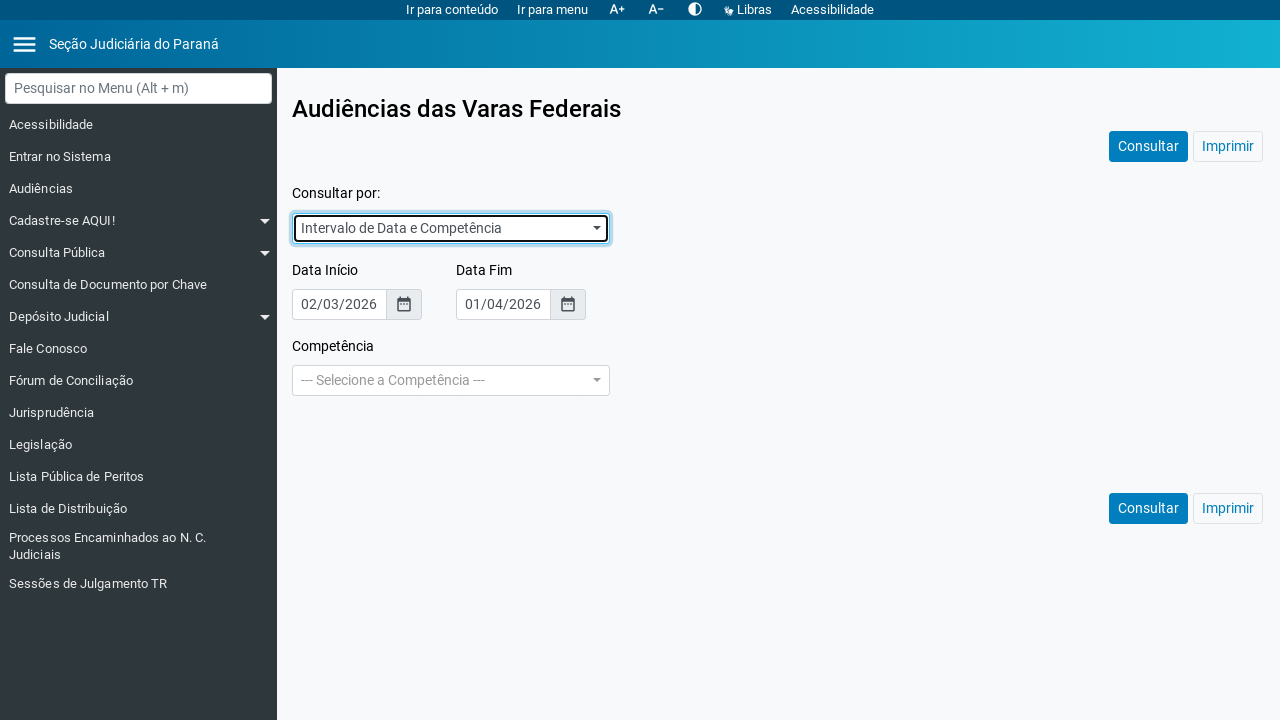

Filled start date field with '15/01/2025' on #txtDataInicio
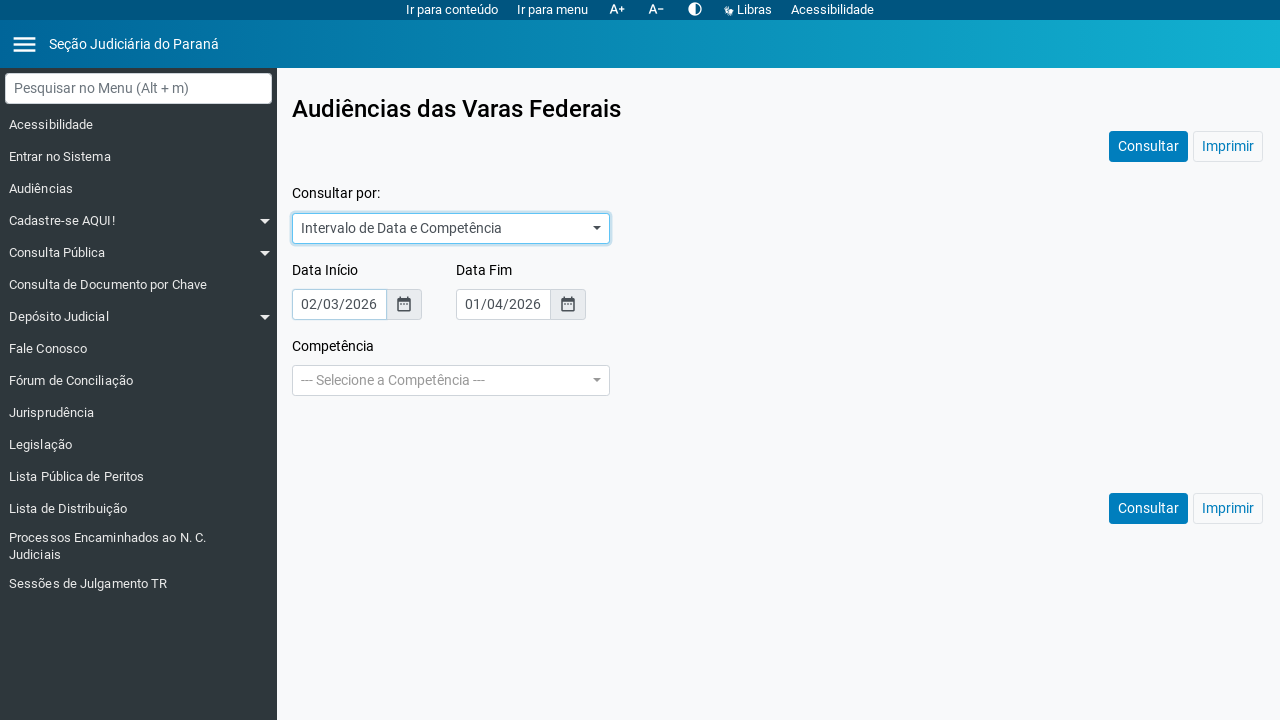

Filled end date field with '16/01/2025' on #txtDataTermino
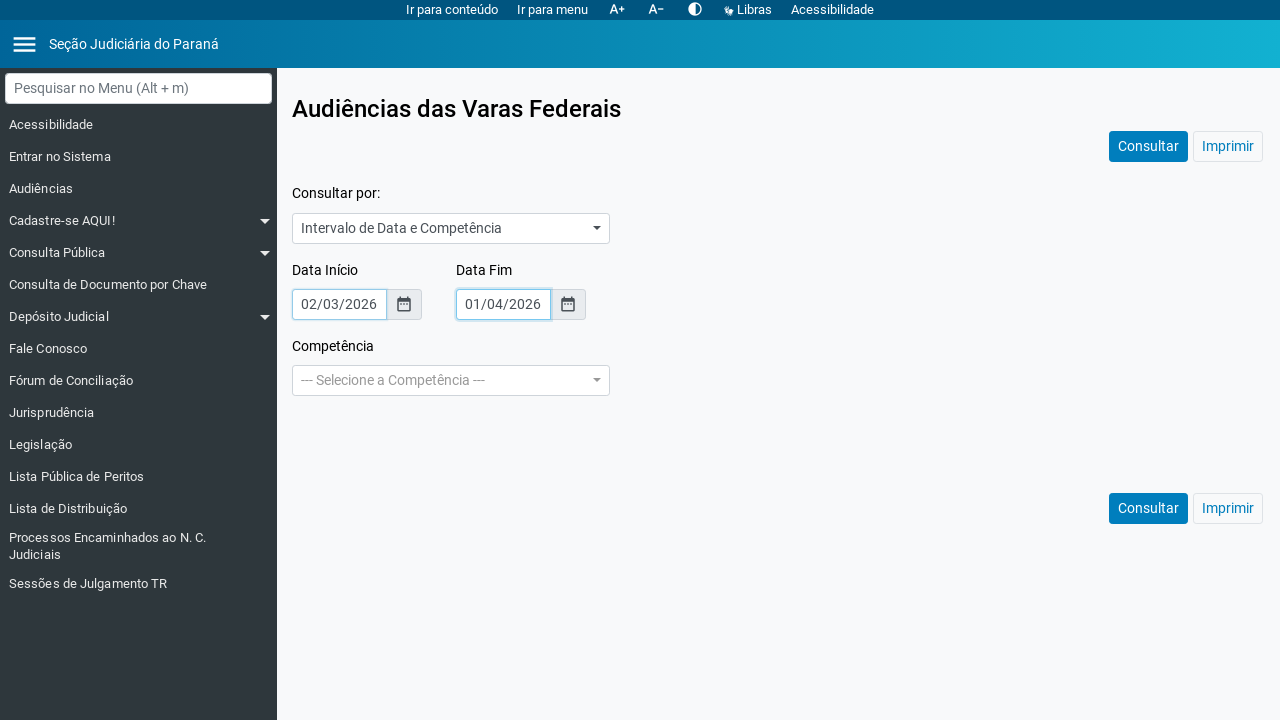

Clicked search button to execute consultation query at (1148, 147) on #btnConsultar
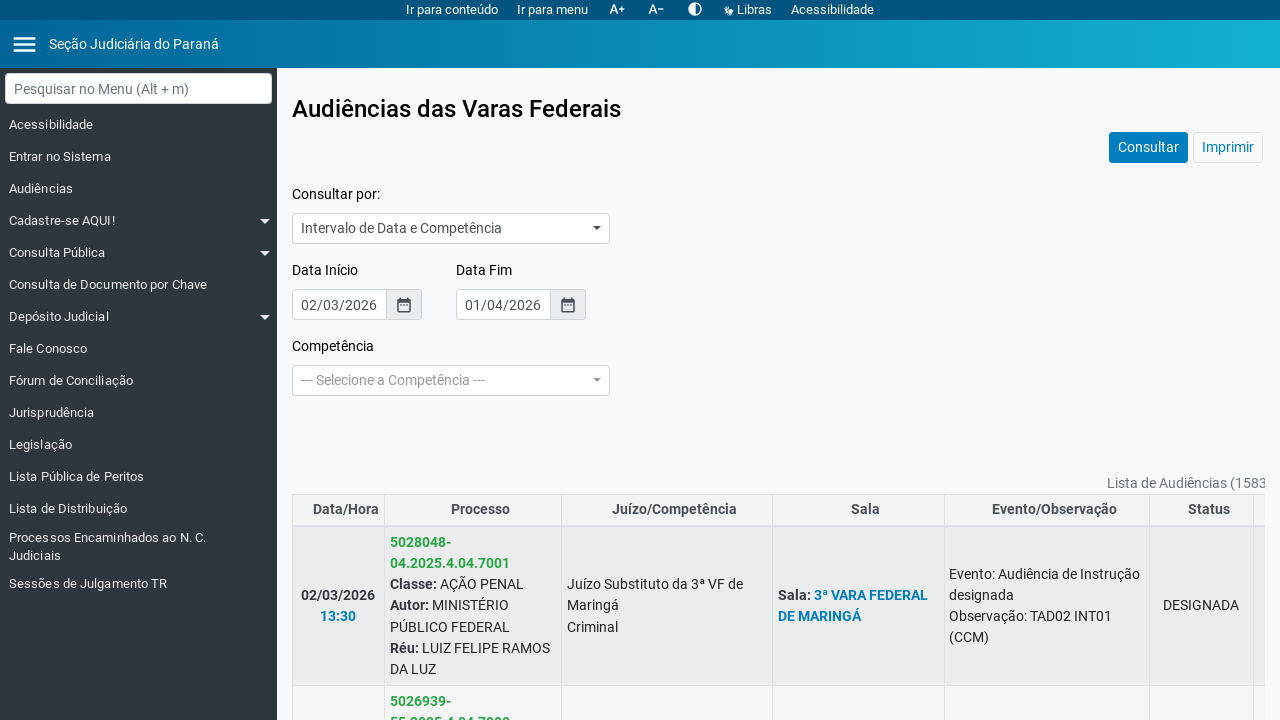

Court hearing schedules results table loaded successfully
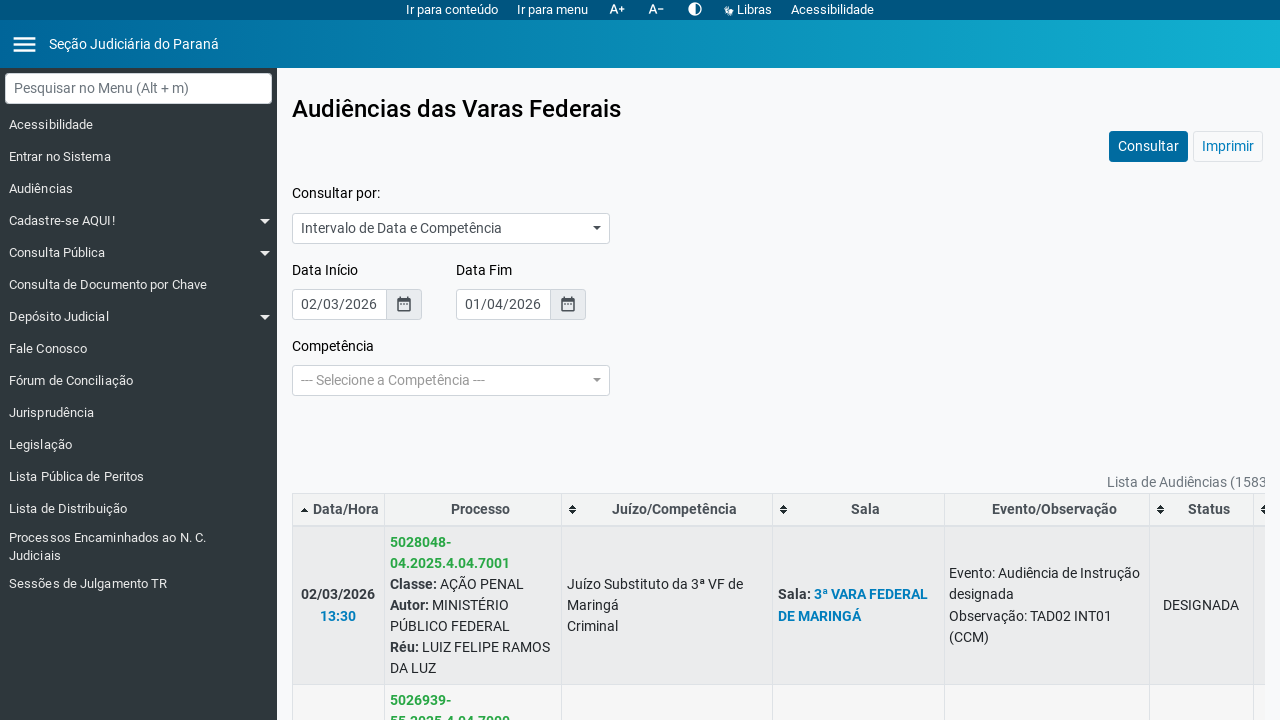

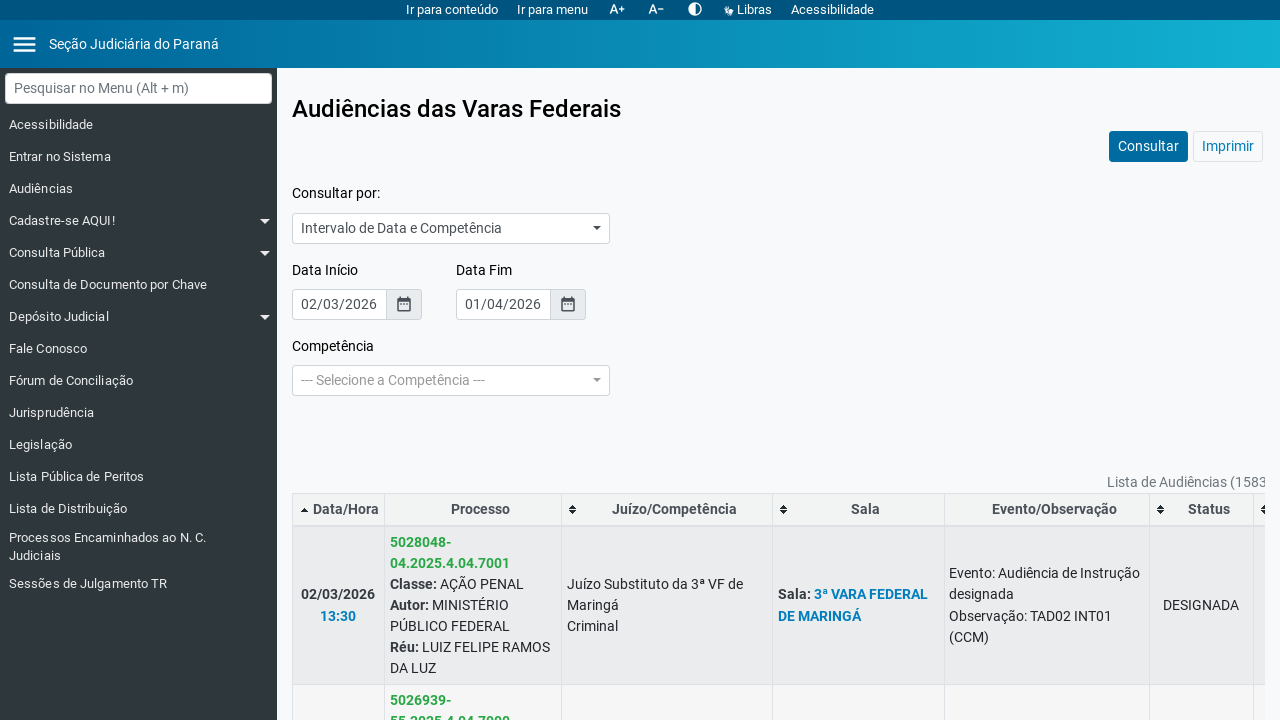